Tests that leaving confirm password empty shows a required error

Starting URL: https://vetapp-signup.netlify.app/

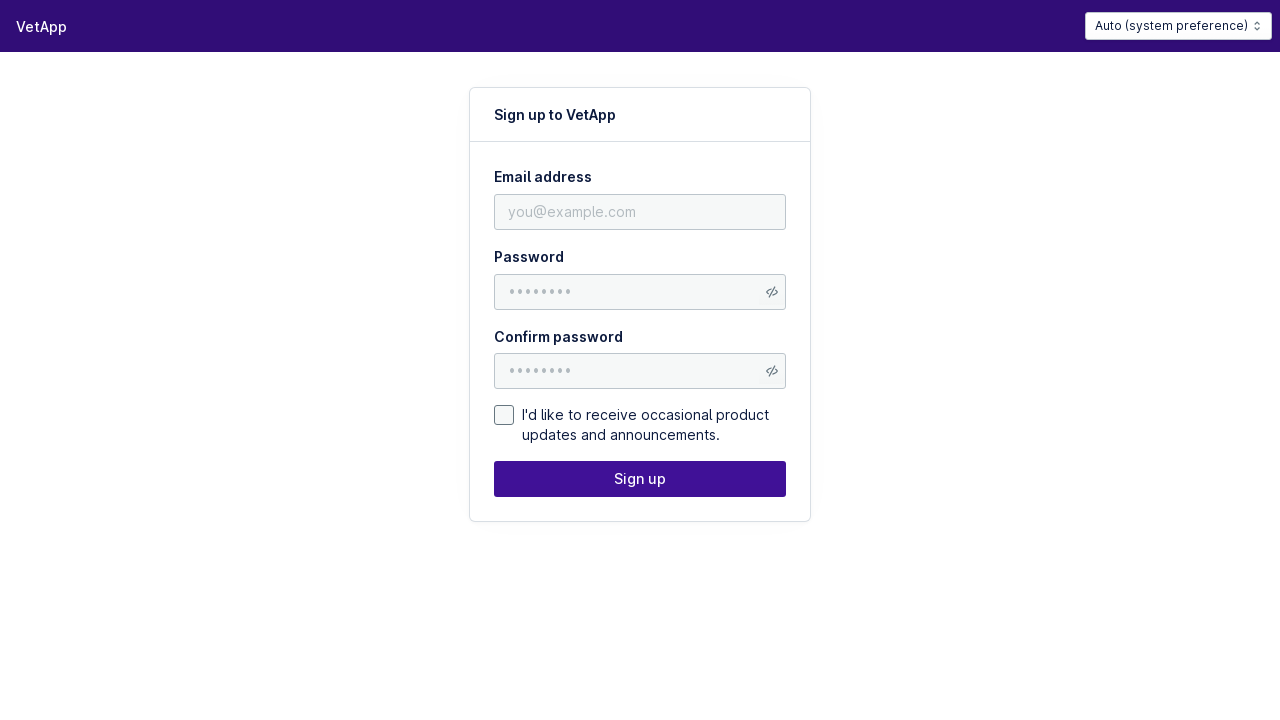

Filled email field with 'janedoe@example.com' on nord-input[name="email"] input
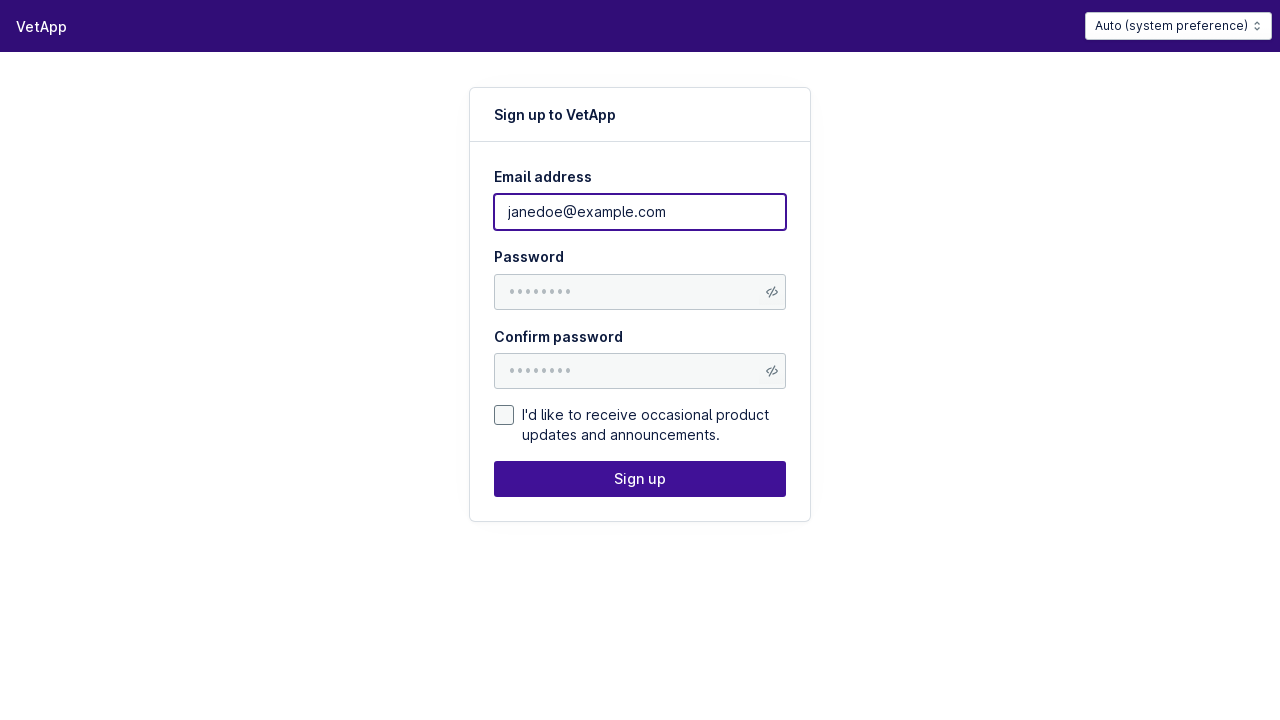

Filled password field with strong password 'Supersecr3t!' on nord-input[name="new-password"] input
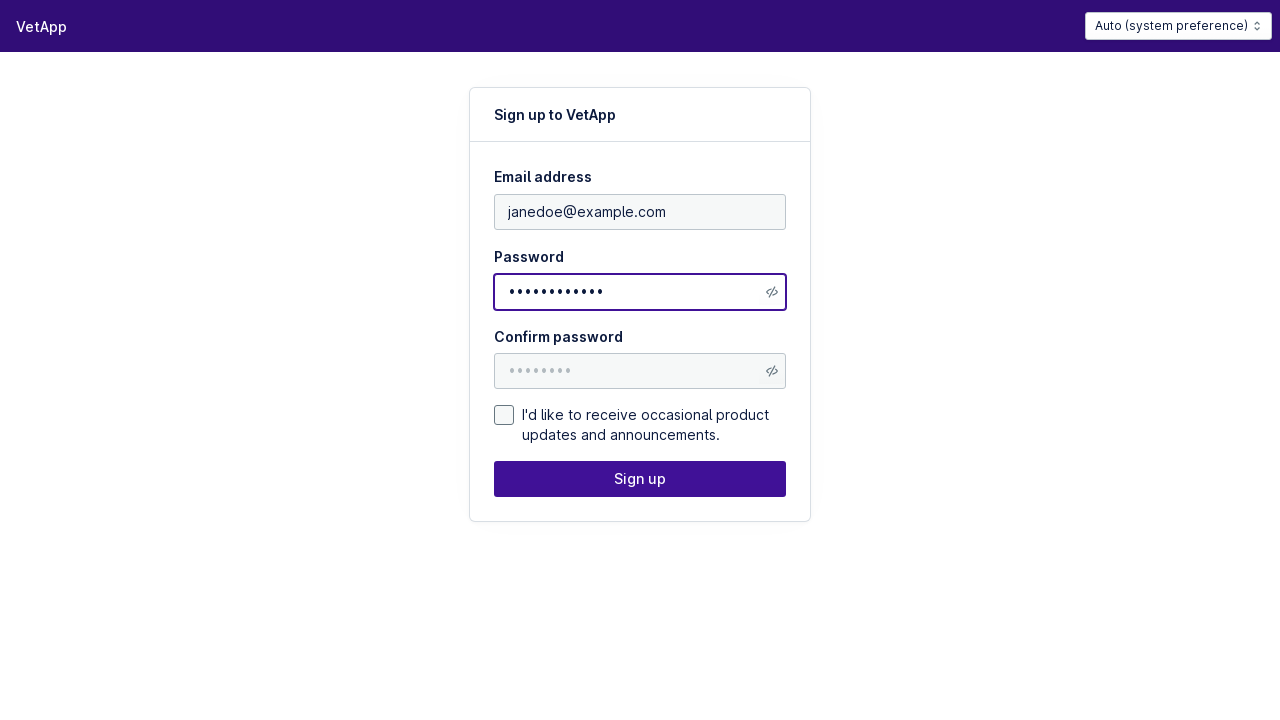

Clicked submit button without filling confirm password at (772, 292) on nord-button[type="submit"]
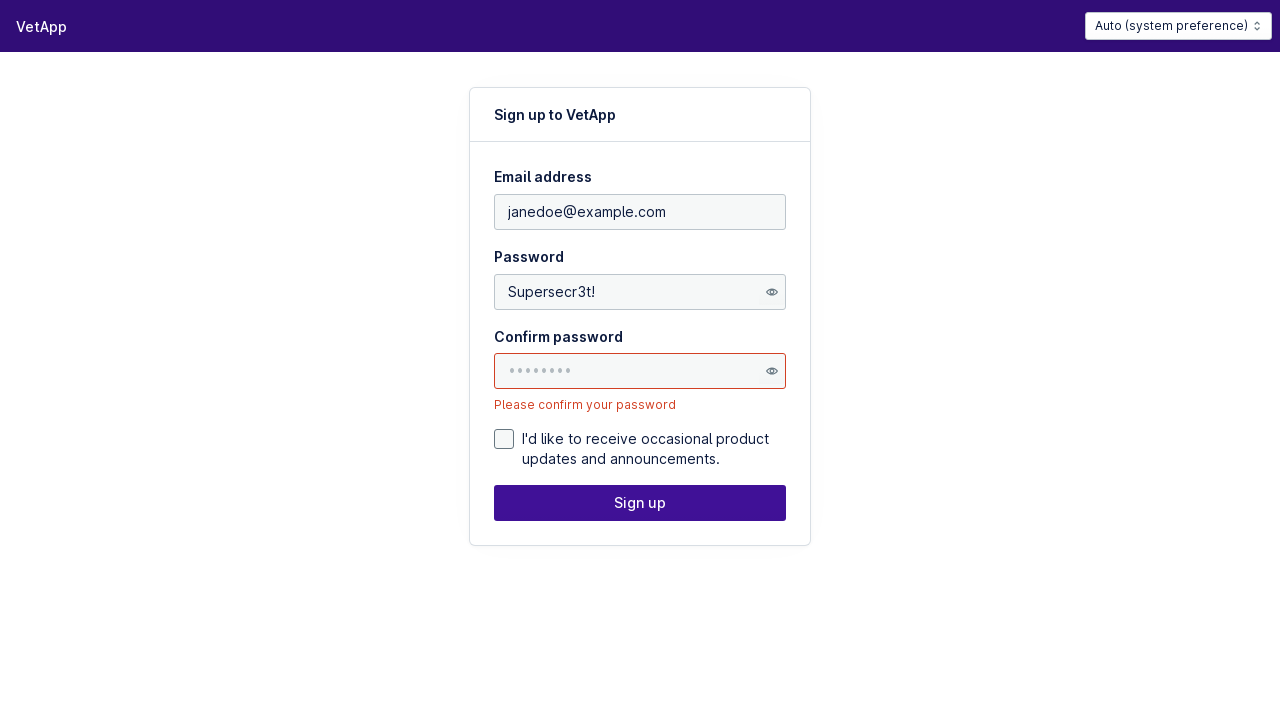

Confirmed that 'Please confirm your password' error message is displayed
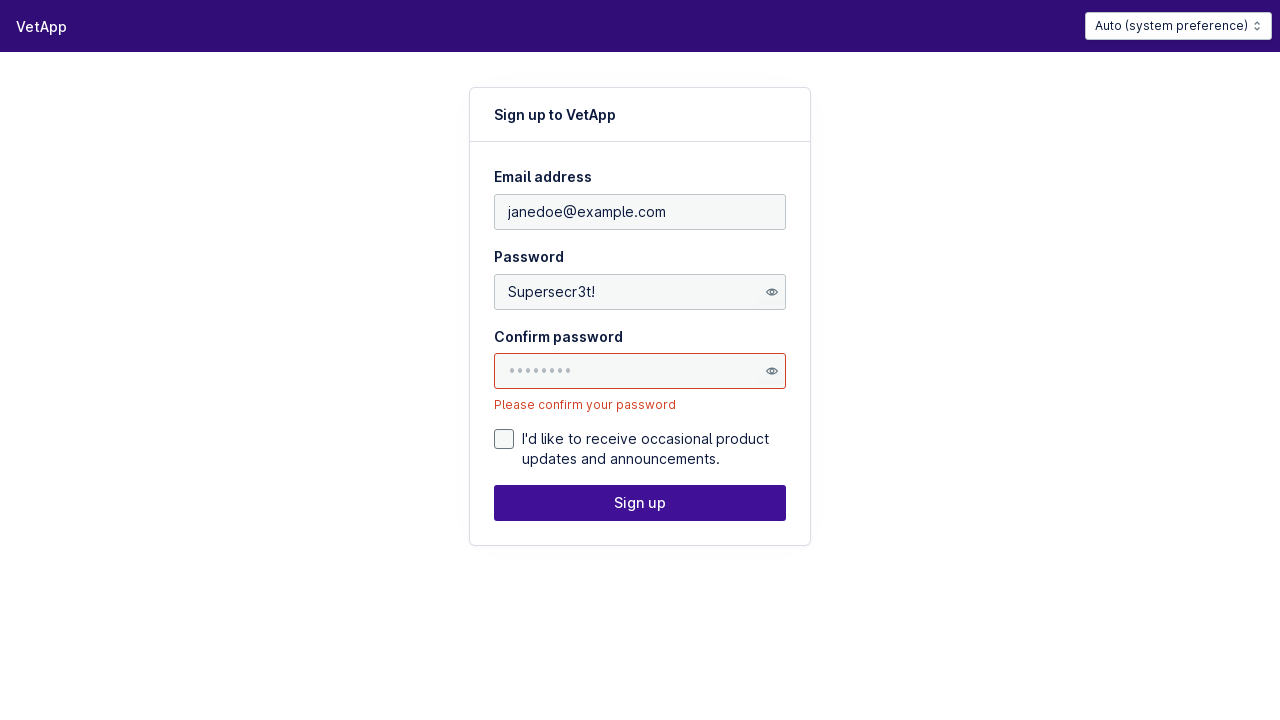

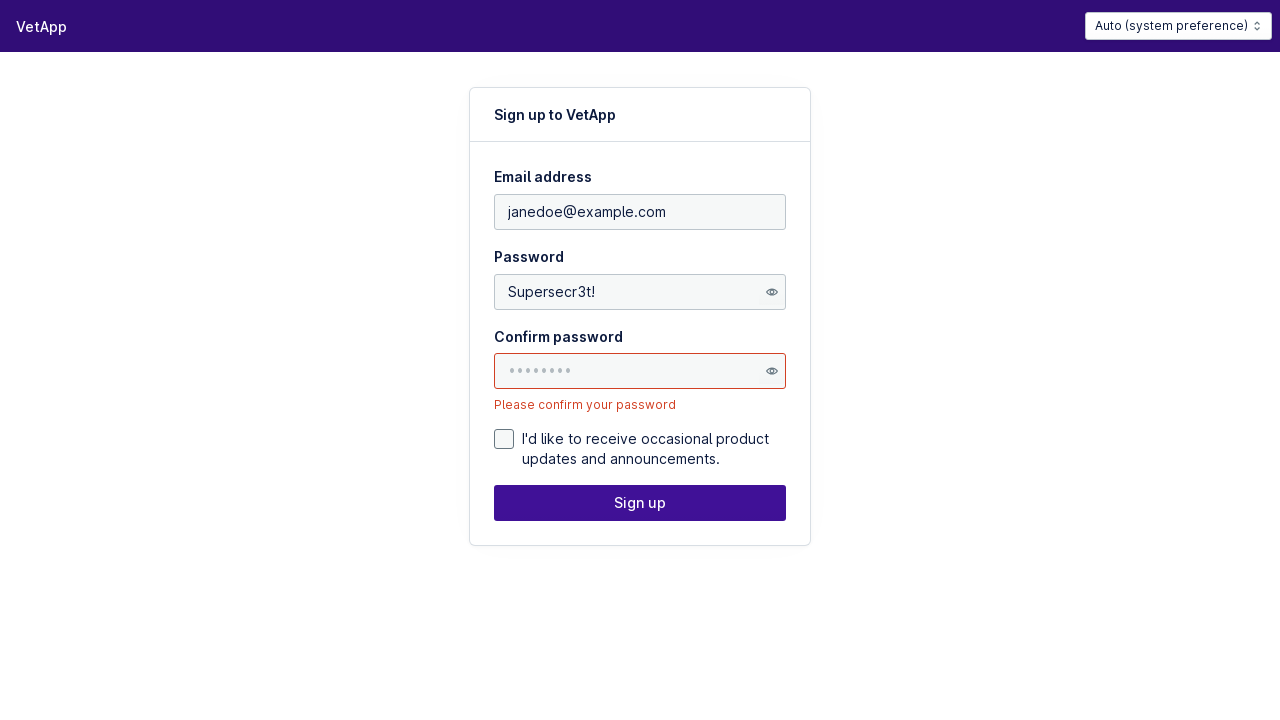